Tests browser back navigation by clicking a link and then navigating back to verify URL changes

Starting URL: https://webdriver.io

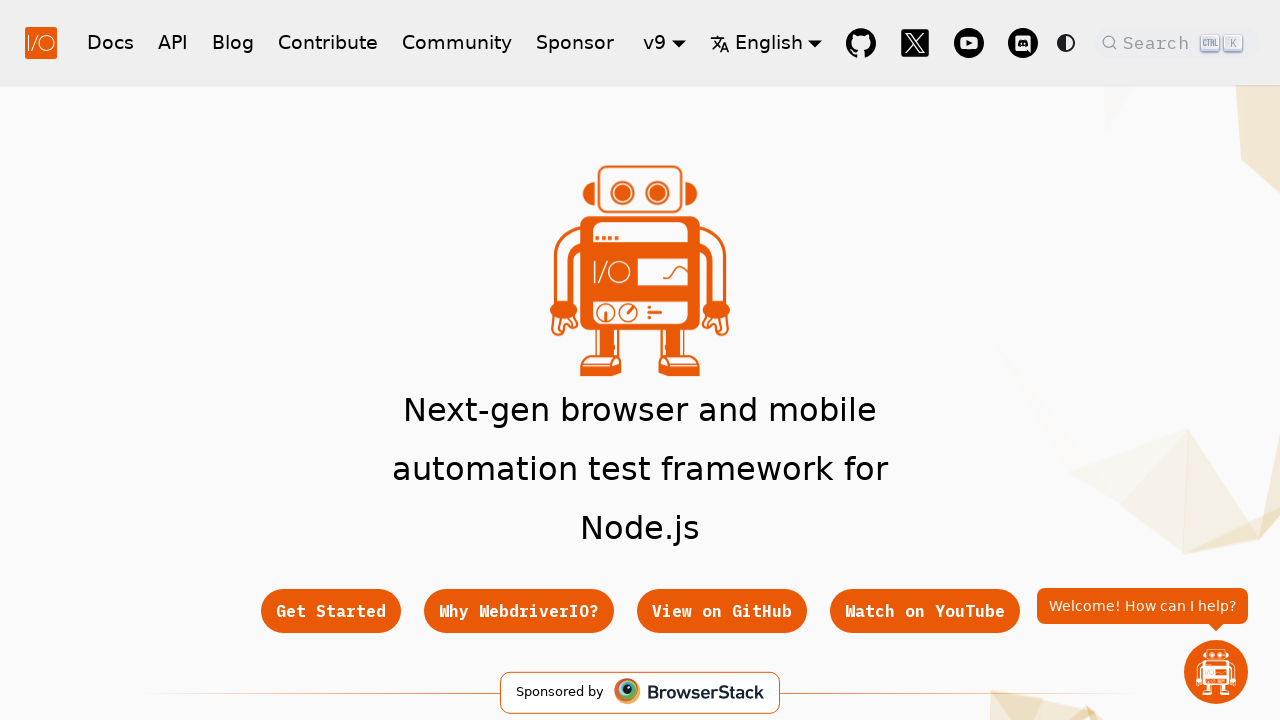

Clicked on API Reference link at (452, 360) on a:has-text('API Reference')
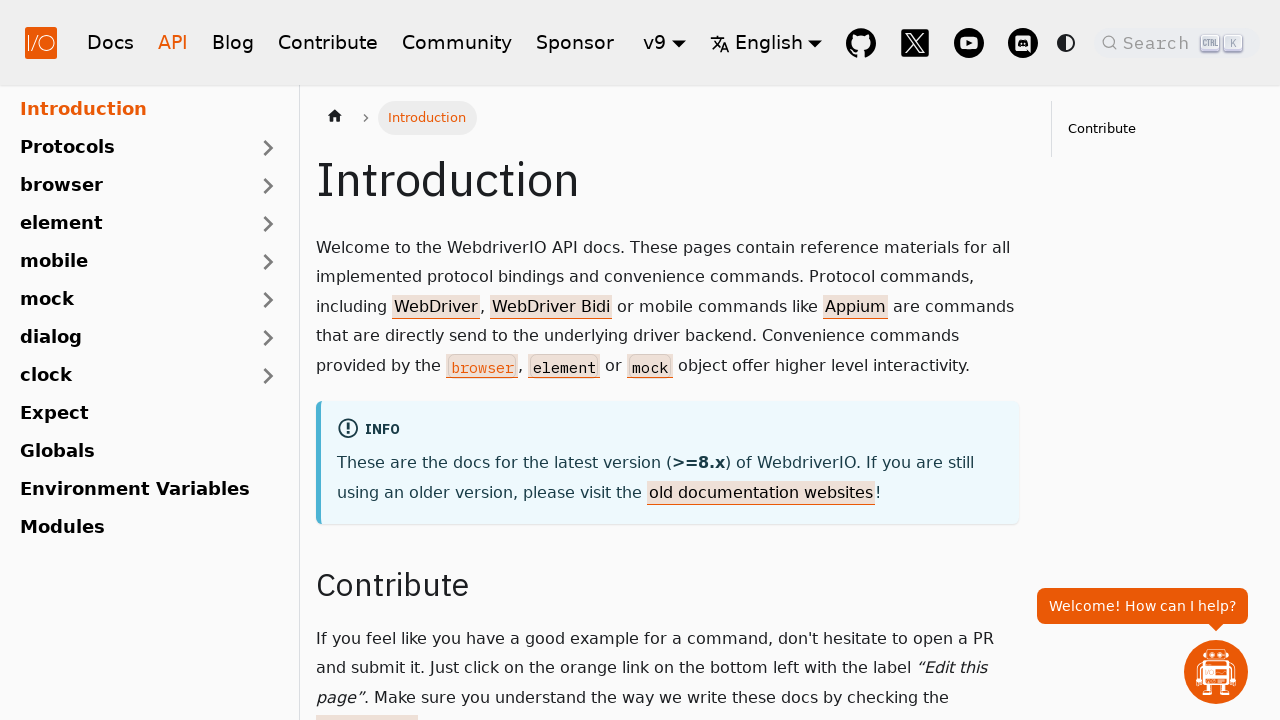

Navigated to API Reference page
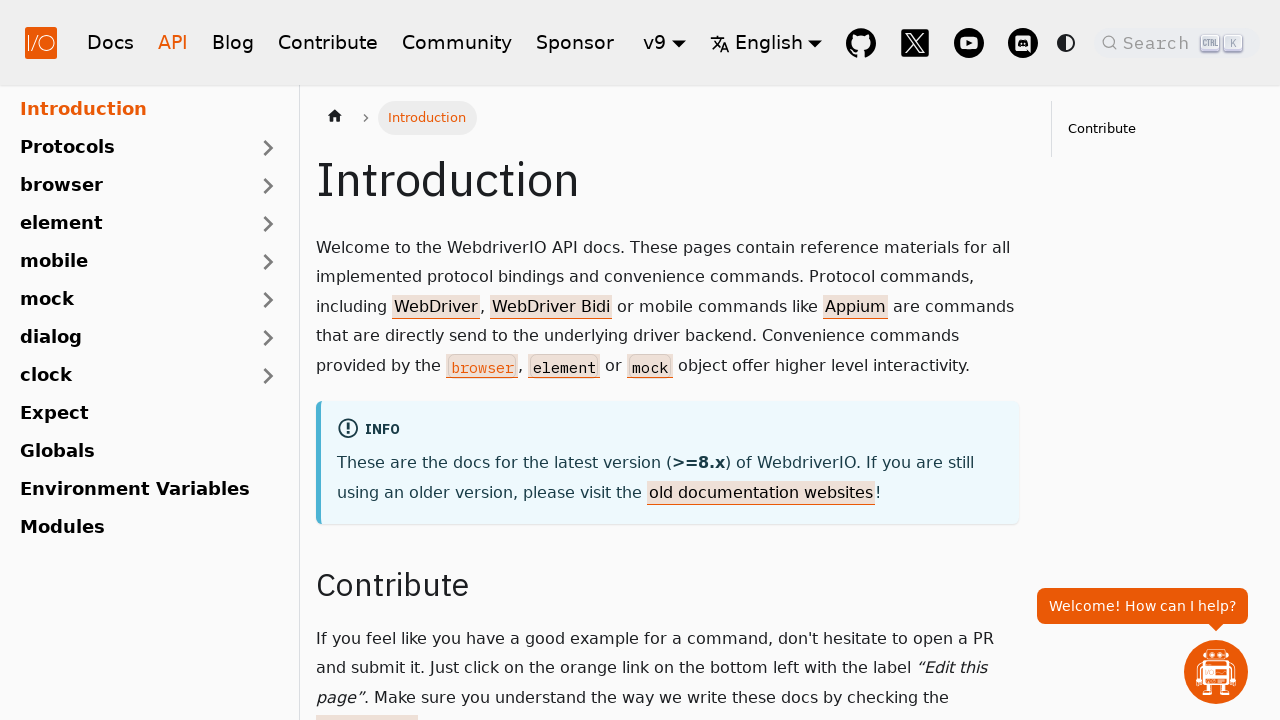

Navigated back using browser back button
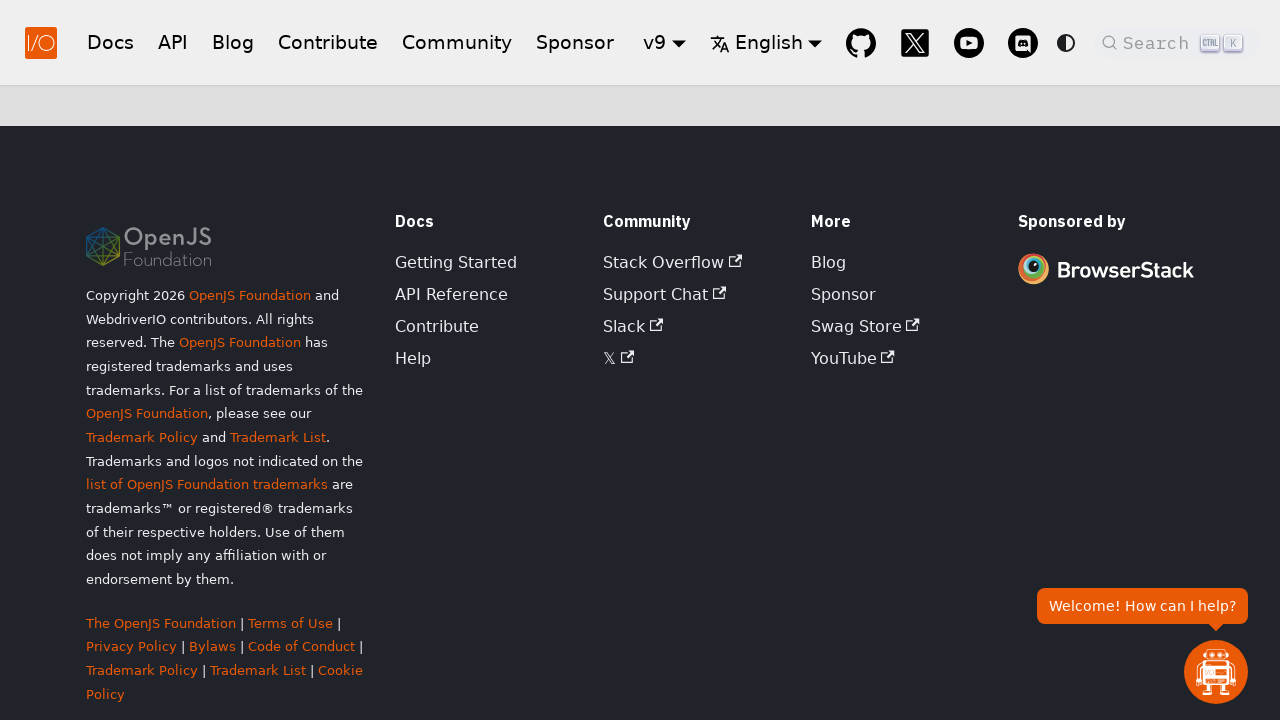

Verified URL changed back to https://webdriver.io/
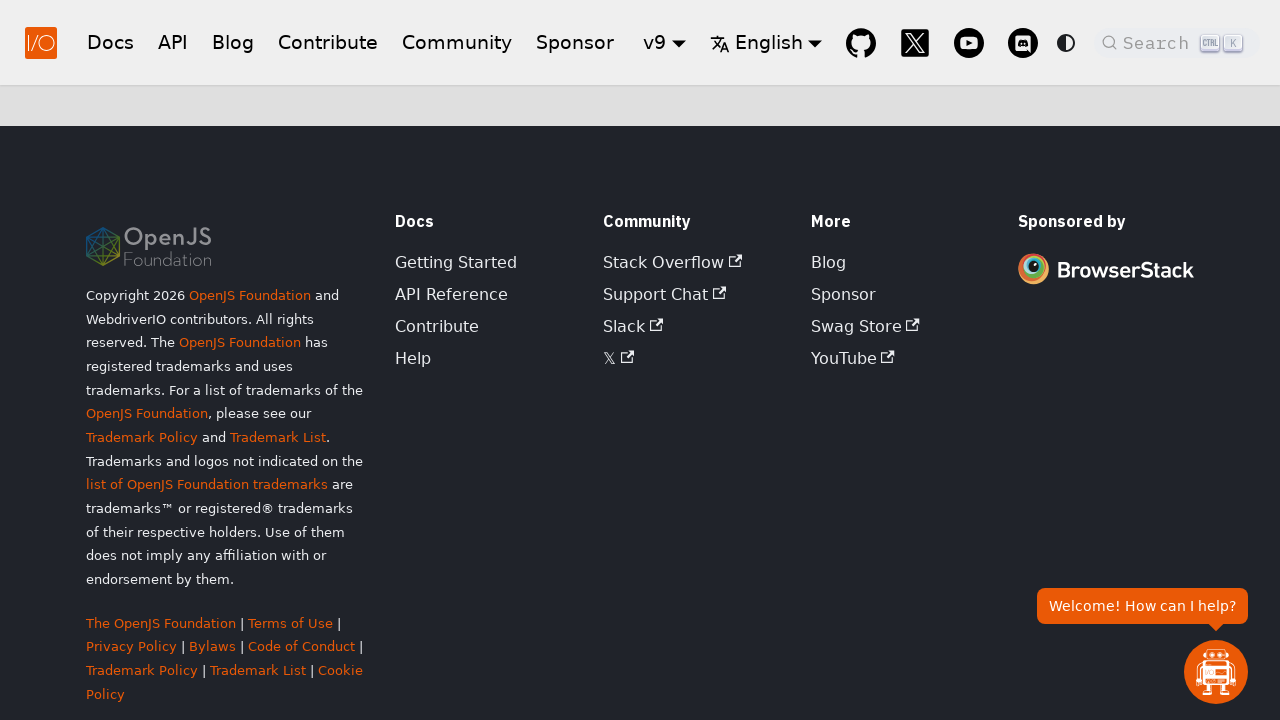

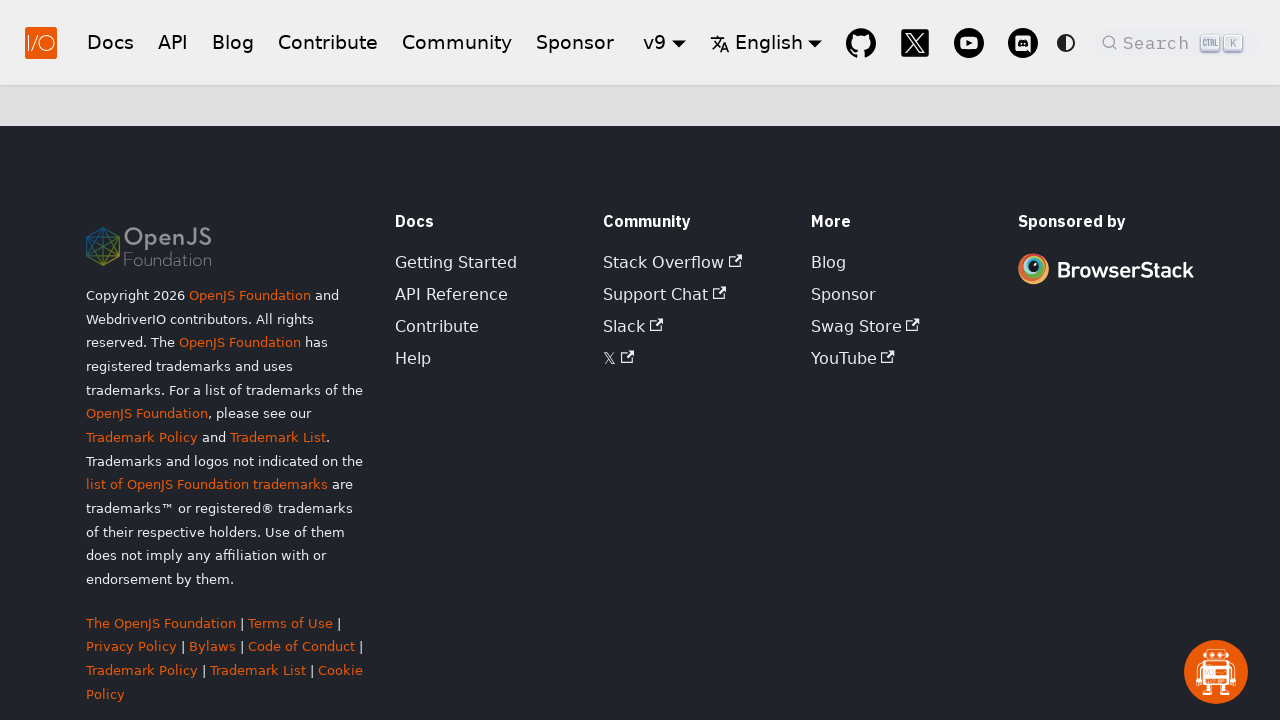